Tests multiple window handling by clicking a link that opens a new window, switching to the new window to verify its content, closing it, then switching back to the original window to verify its content.

Starting URL: https://the-internet.herokuapp.com/windows

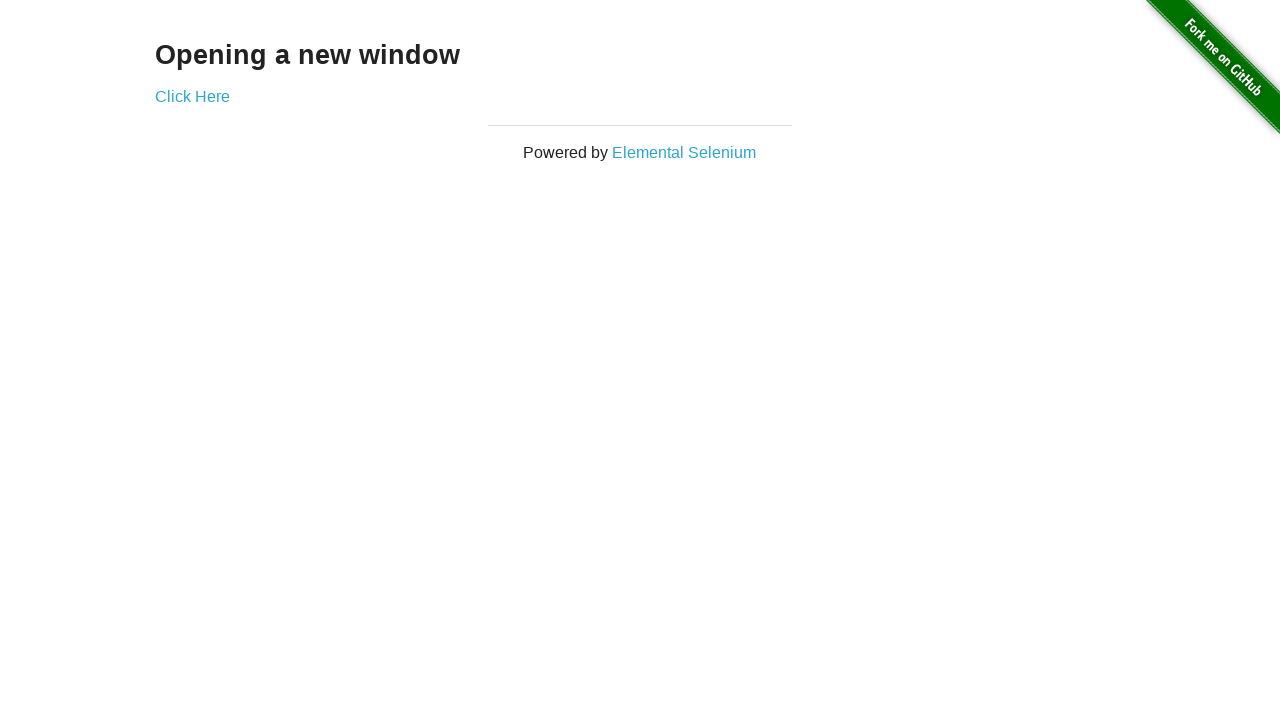

Clicked 'Click Here' link to open new window at (192, 96) on text=Click Here
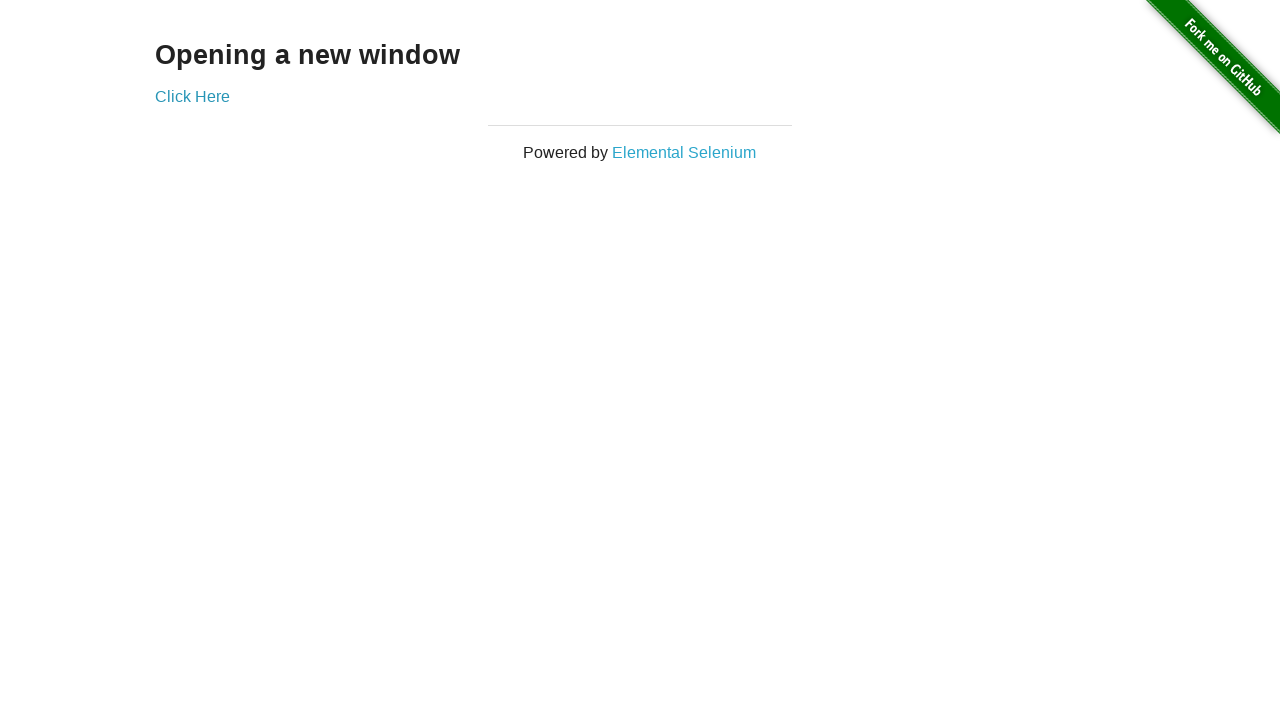

Waited for new window to open
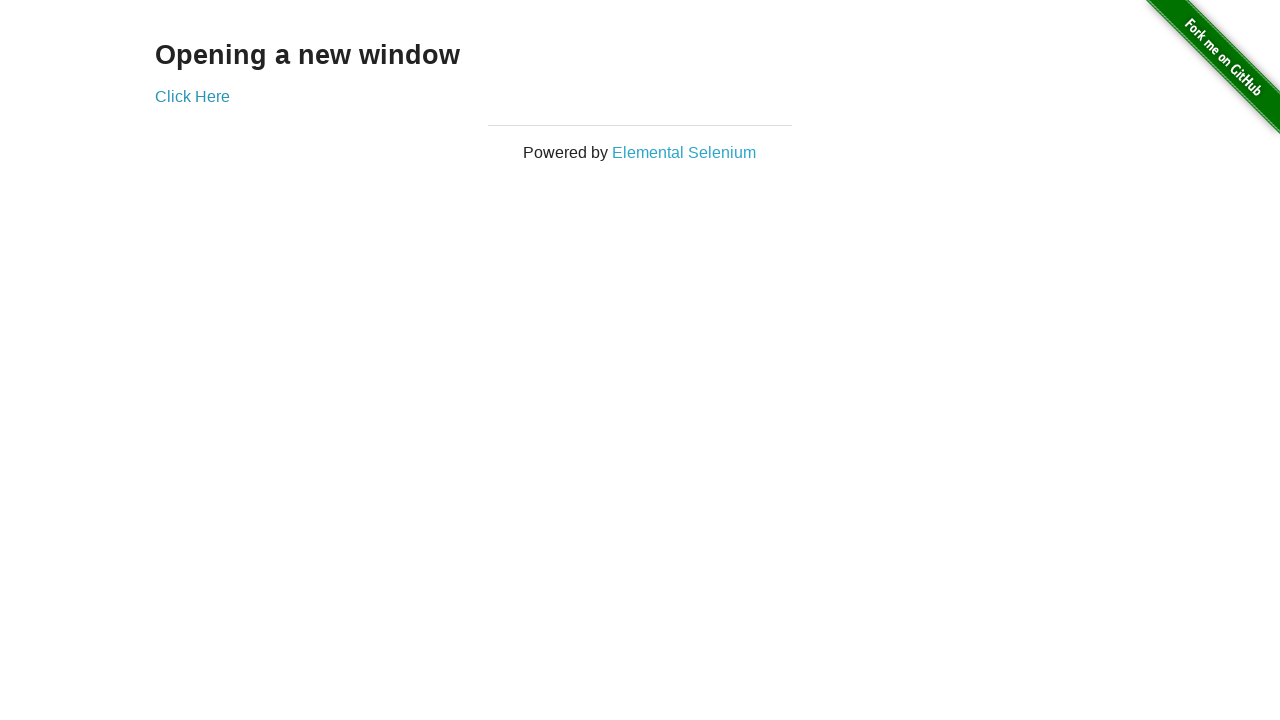

Retrieved all open pages/windows from context
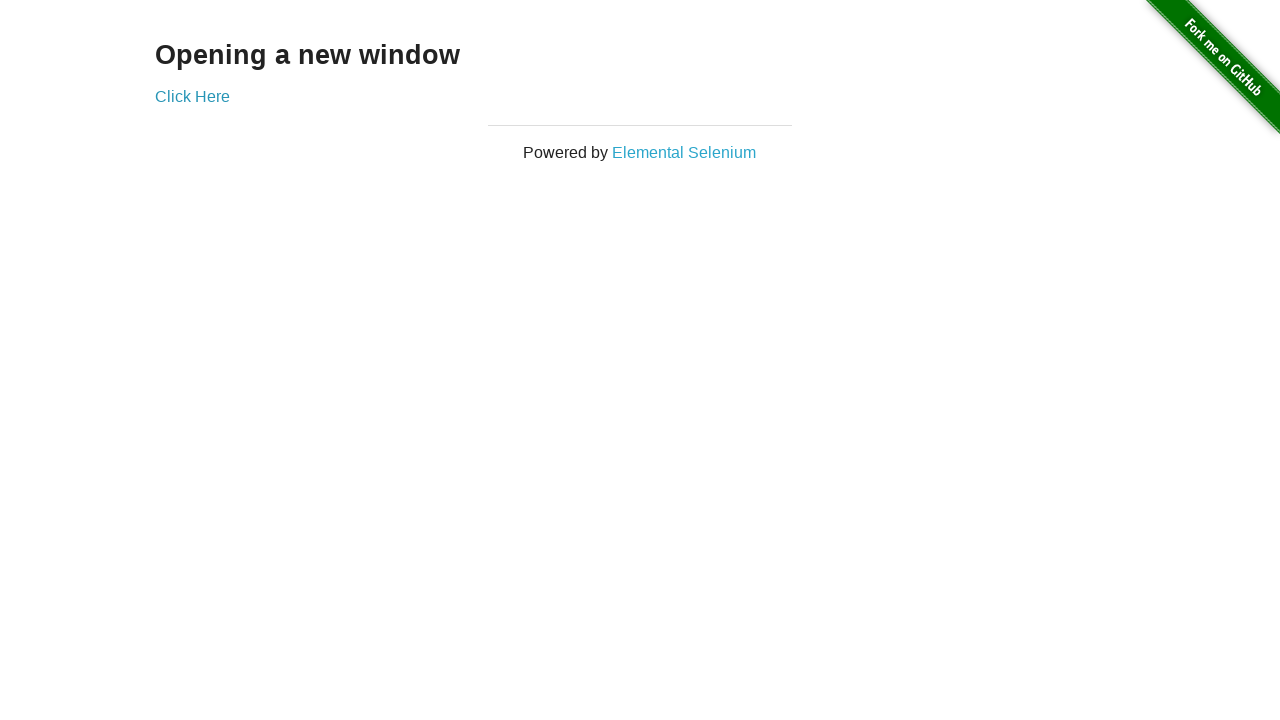

Switched to new window (second page)
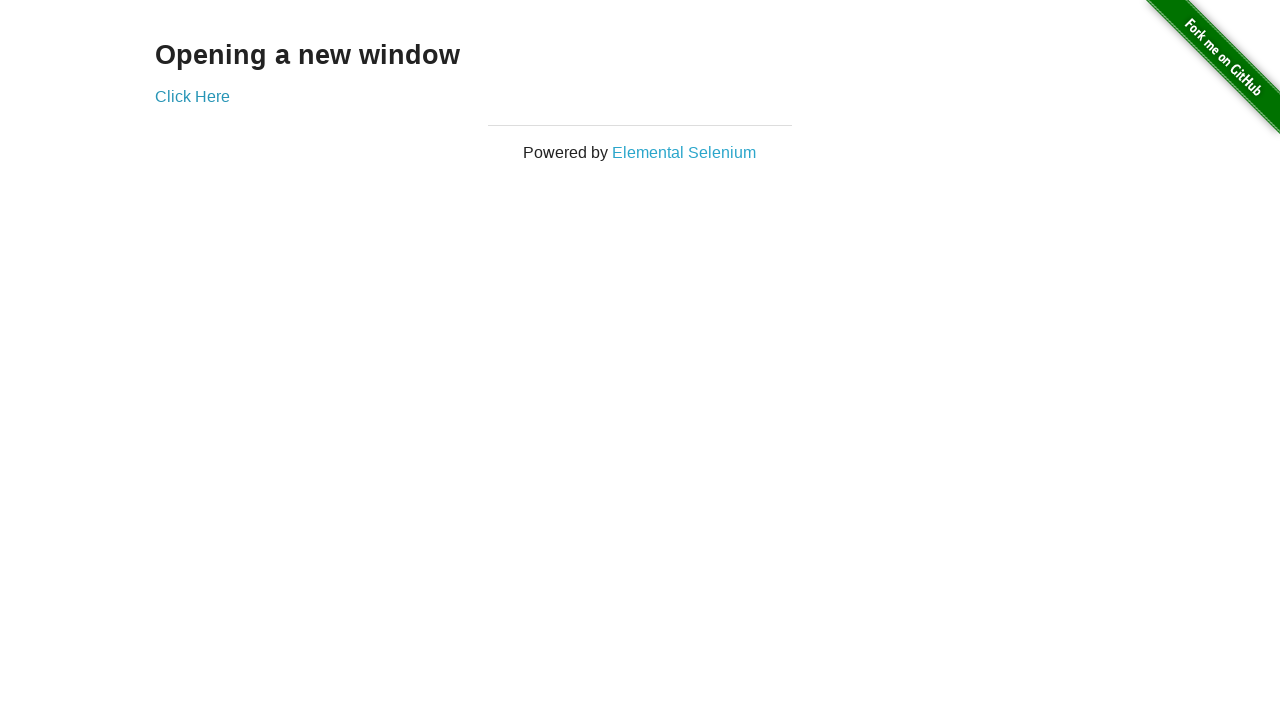

Waited for h3 heading in new window to load
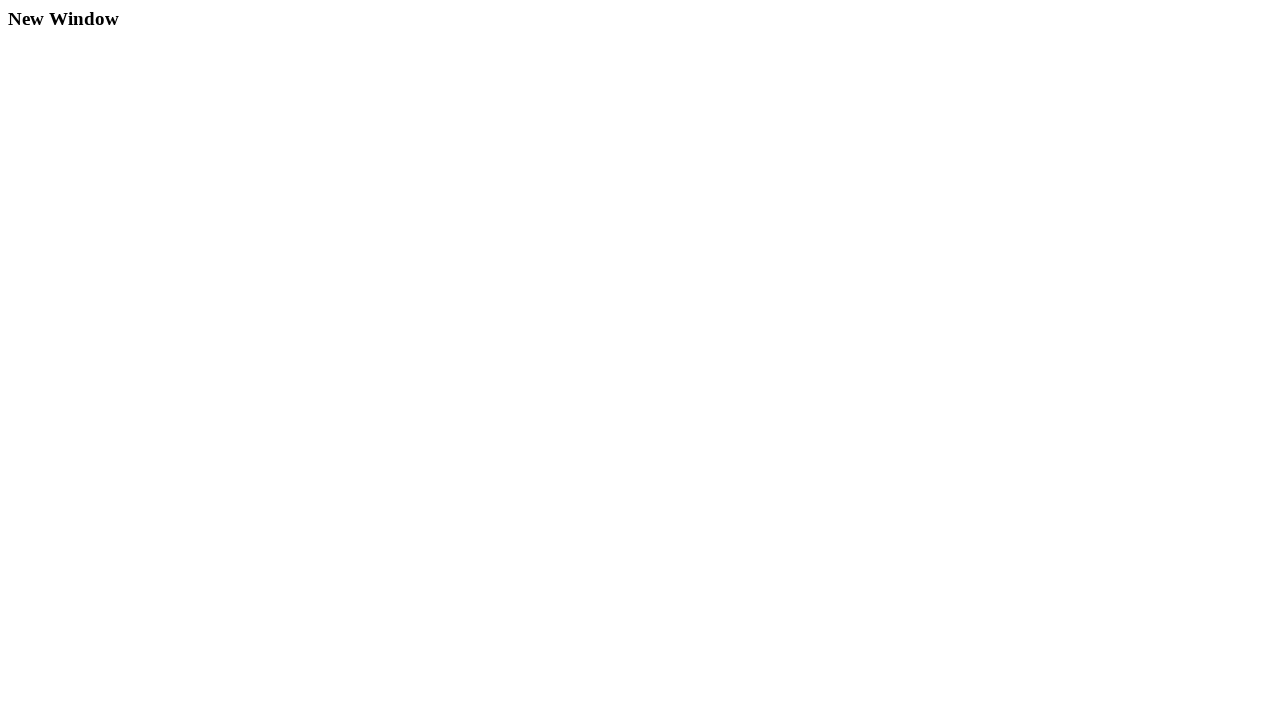

Retrieved heading text from new window: 'New Window'
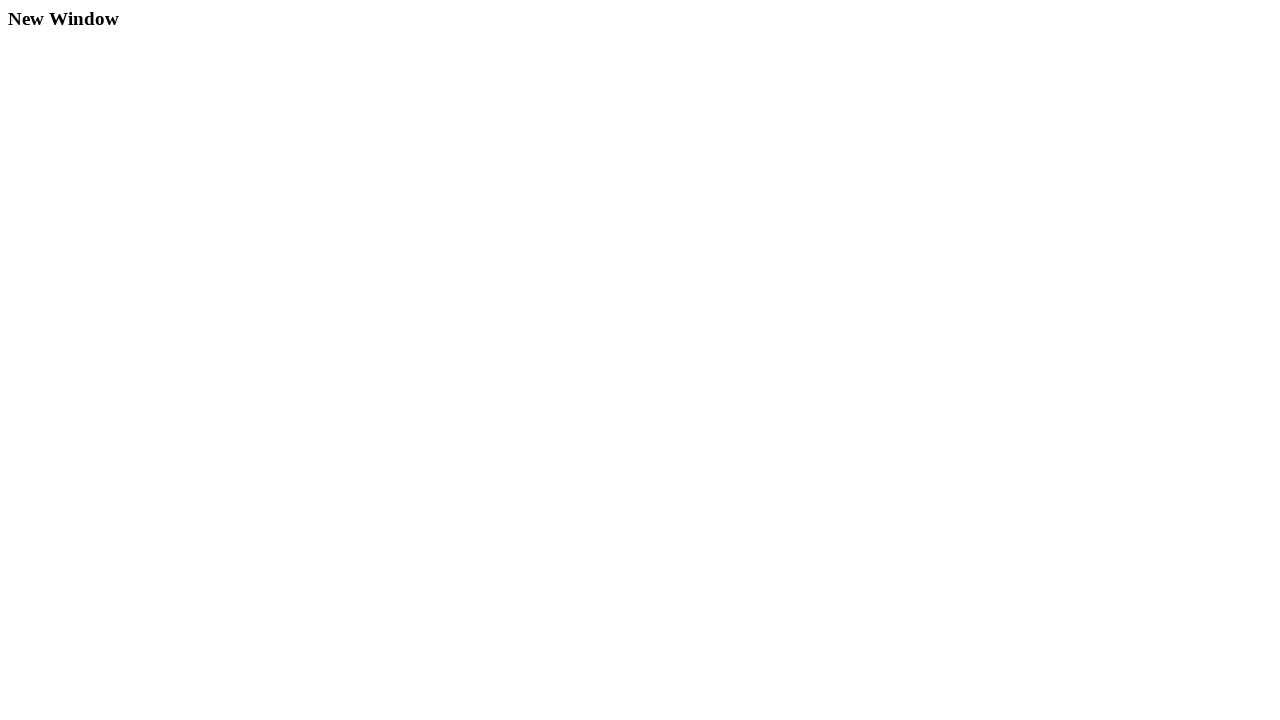

Closed new window
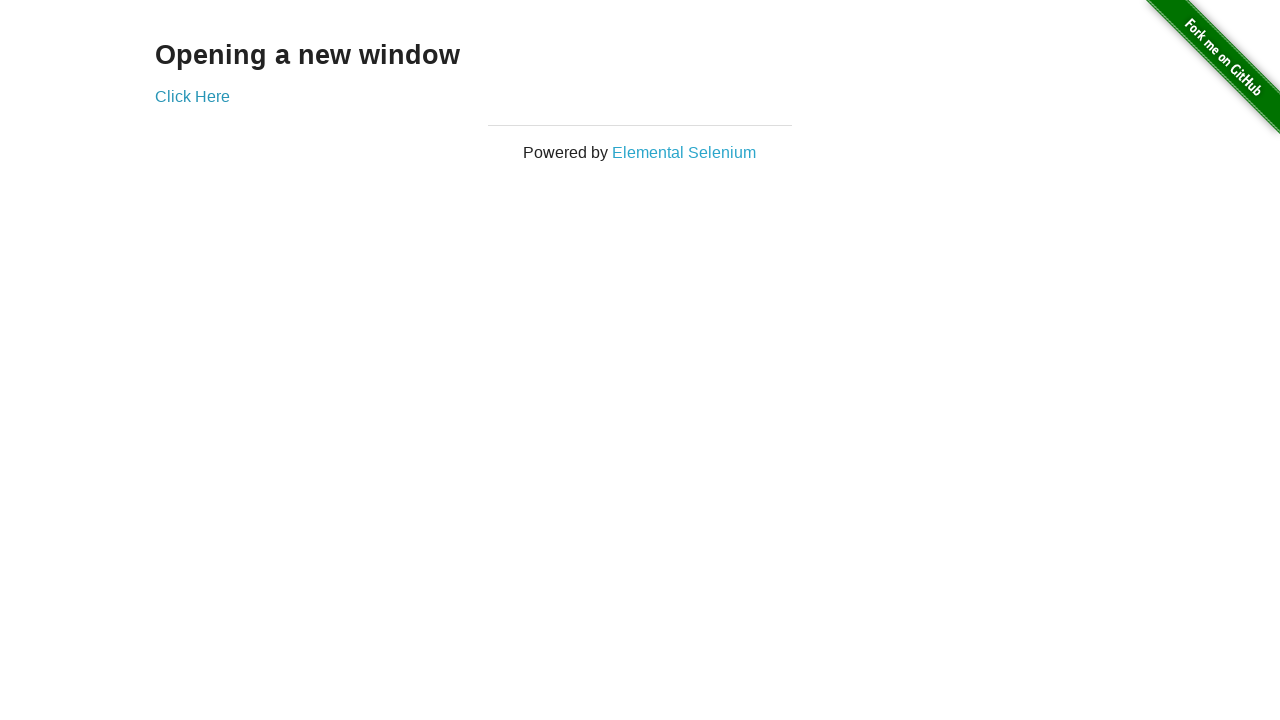

Waited for h3 heading in original window
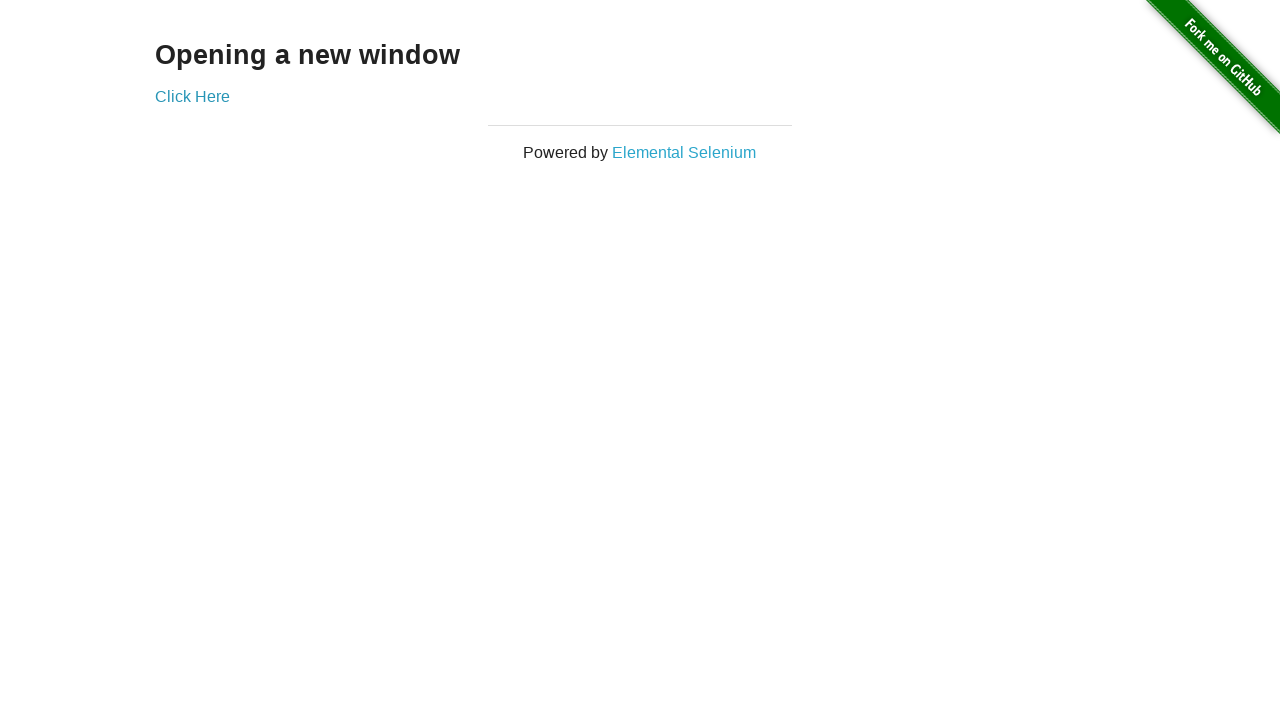

Retrieved heading text from original window: 'Opening a new window'
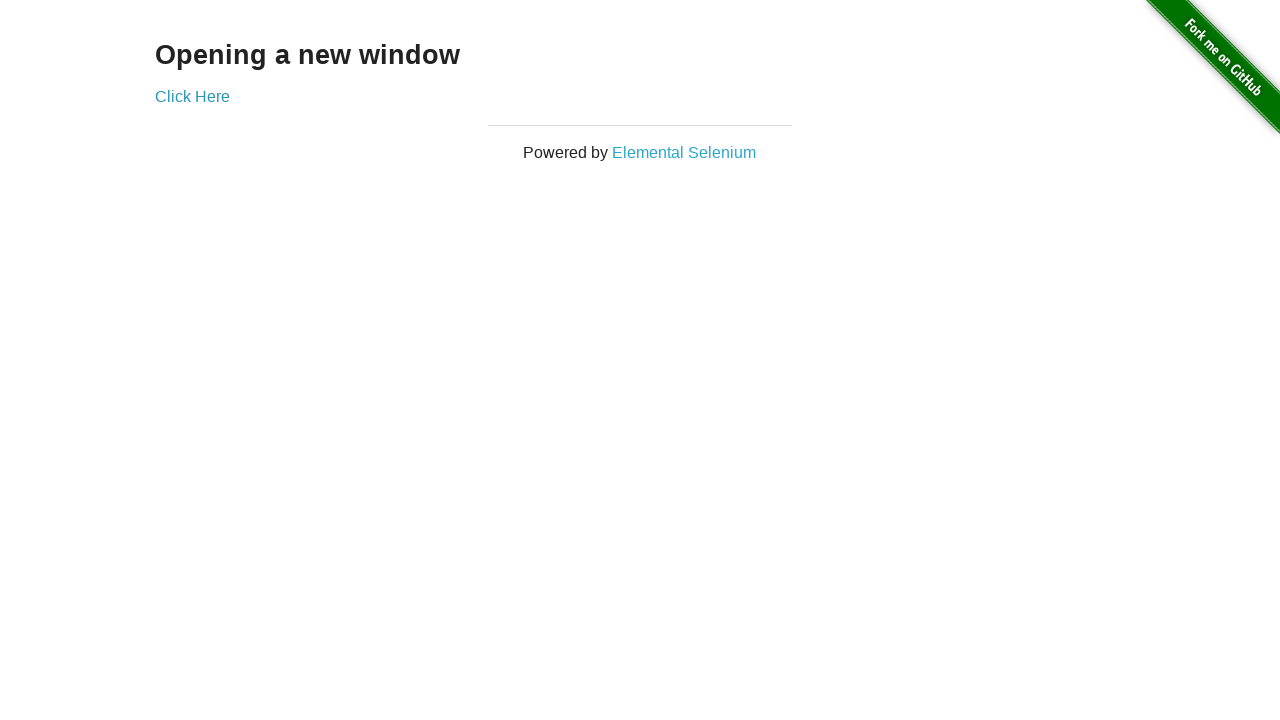

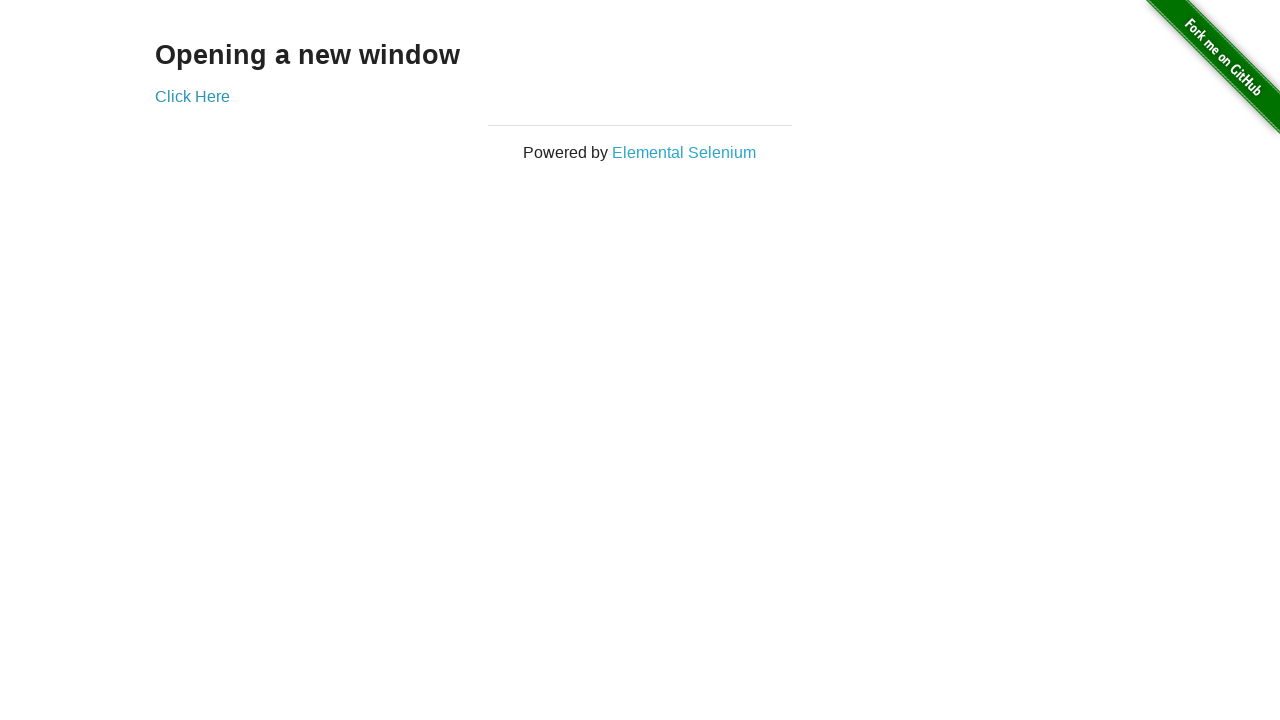